Waits for login link to be visible, clicks it, and fills in an email address in the form

Starting URL: https://www.letskodeit.com/practice

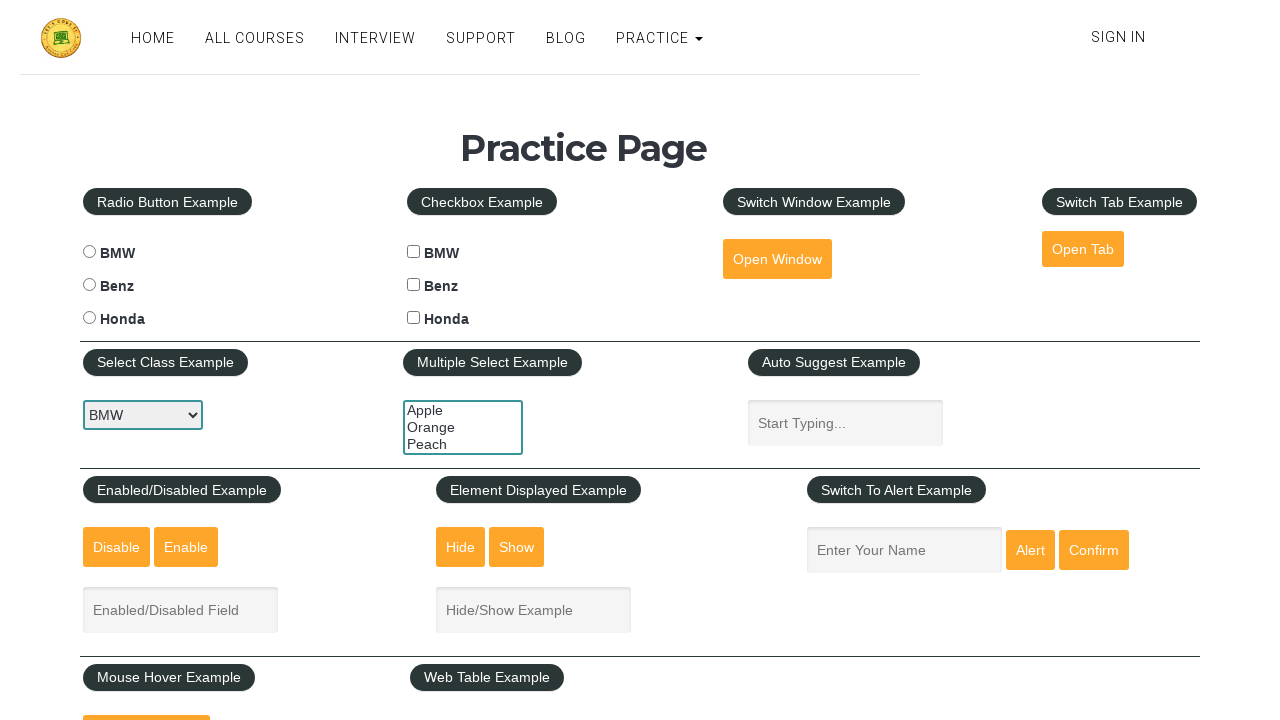

Login link became visible
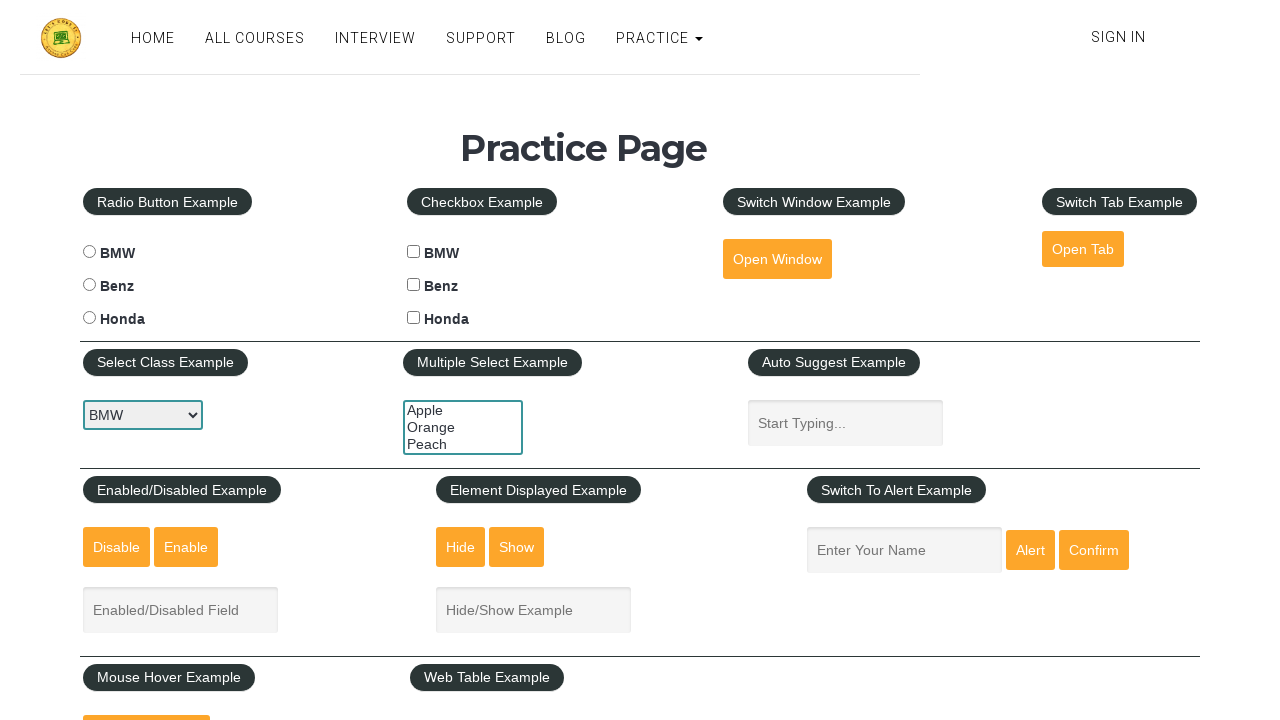

Clicked login link at (1118, 37) on xpath=//a[@href='/login']
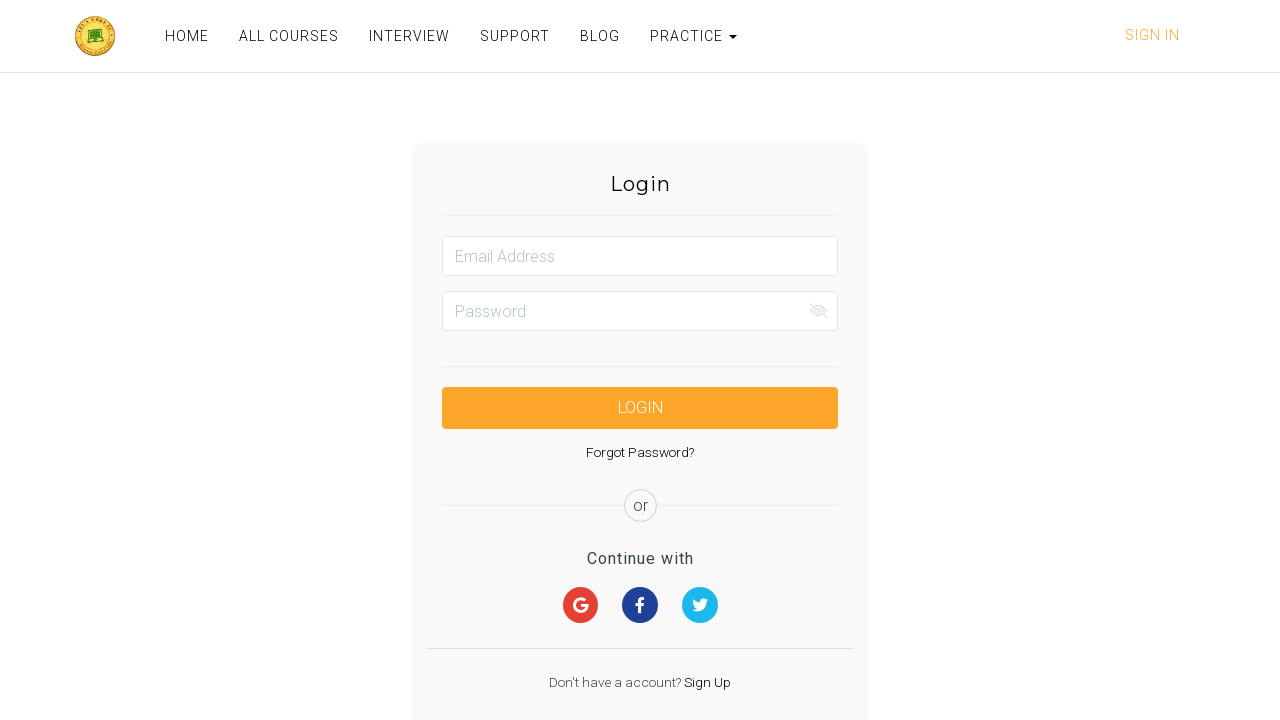

Filled email field with 'hello@gmail.com' on #email
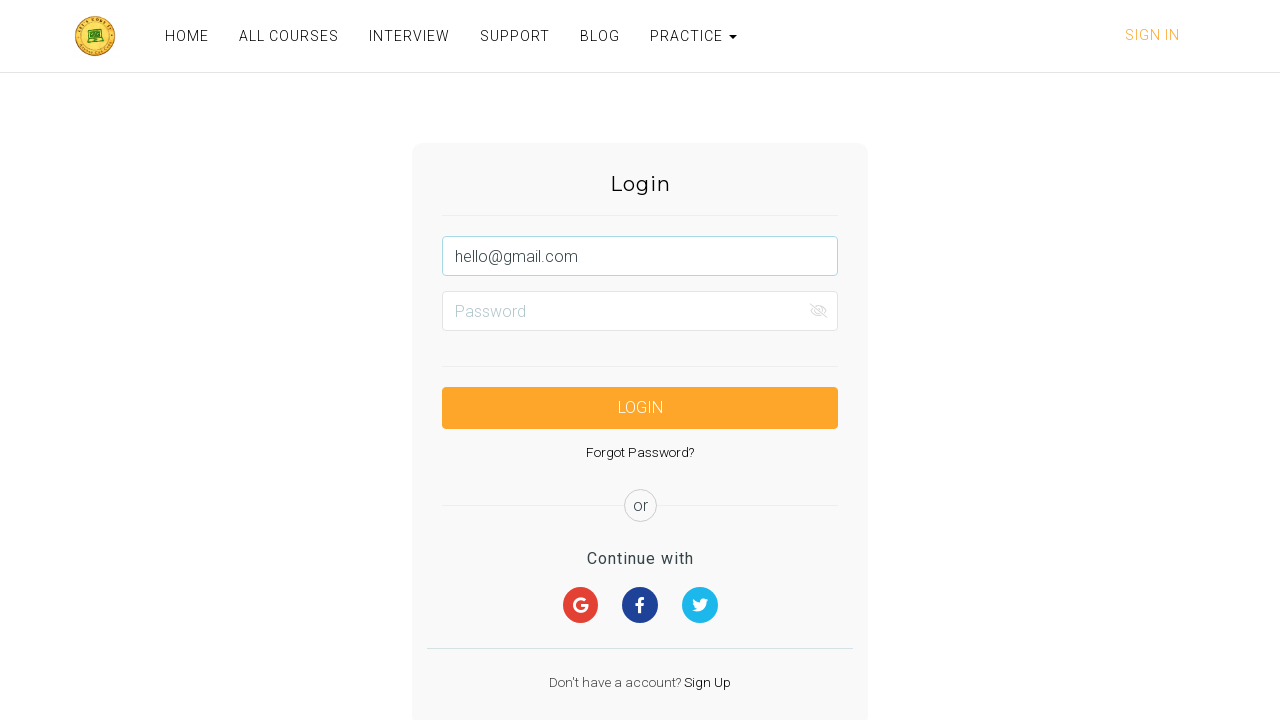

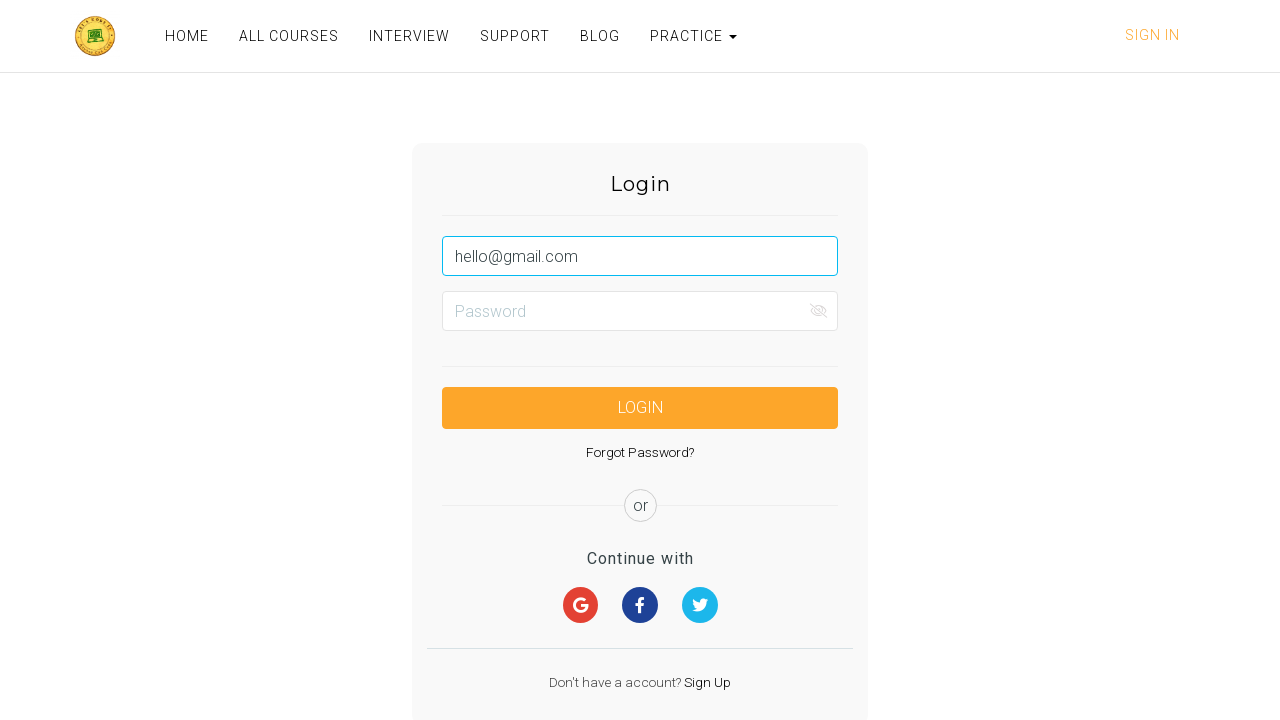